Navigates to Daum Finance KOSPI foreign investors page, waits for the trading data table to load, then clicks the pagination button to navigate to the next page of historical data.

Starting URL: https://finance.daum.net/domestic/investors/KOSPI

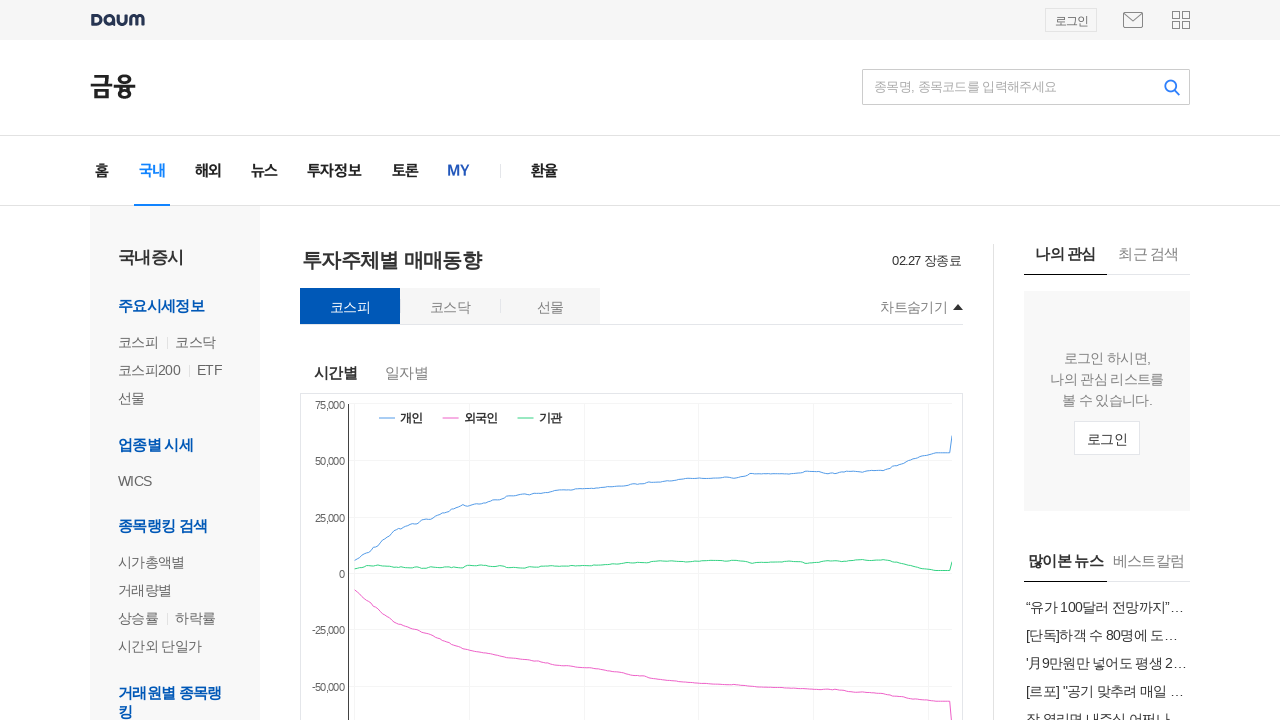

Waited for first row of investor data table to load
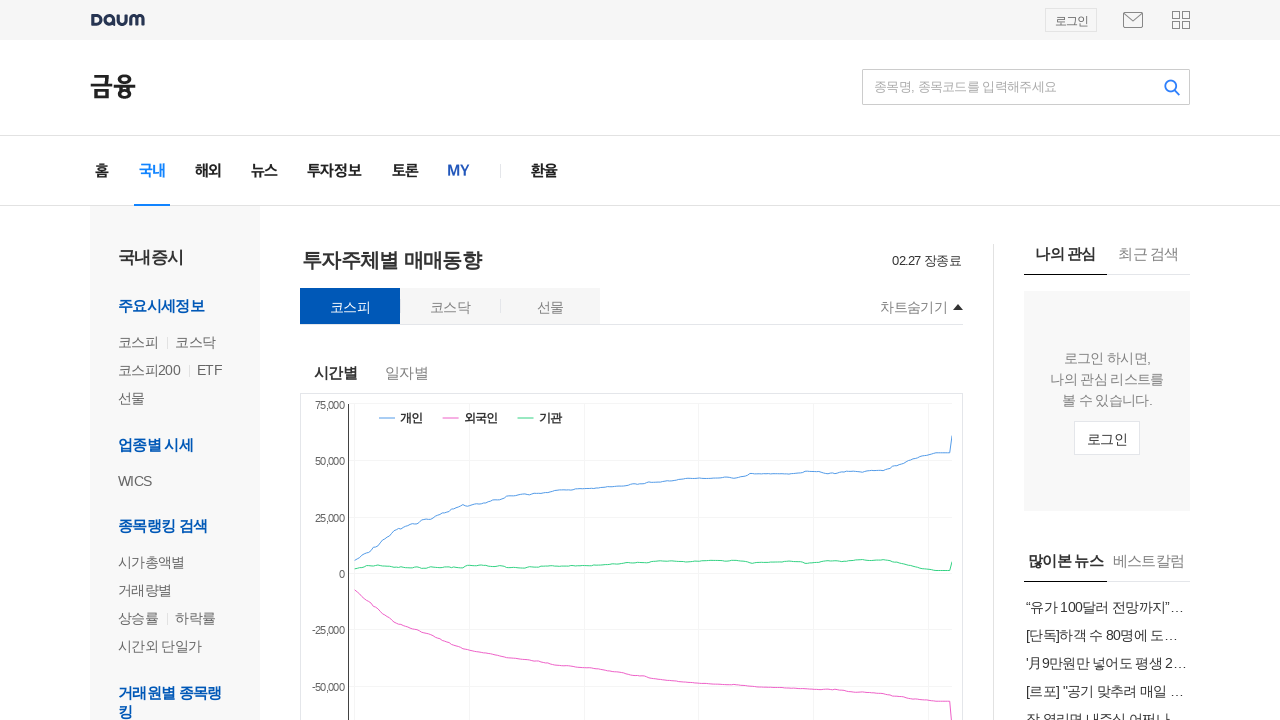

Clicked pagination button to navigate to next page at (497, 418) on xpath=//*[@id='boxDays']/div[2]/div/div/a[1]
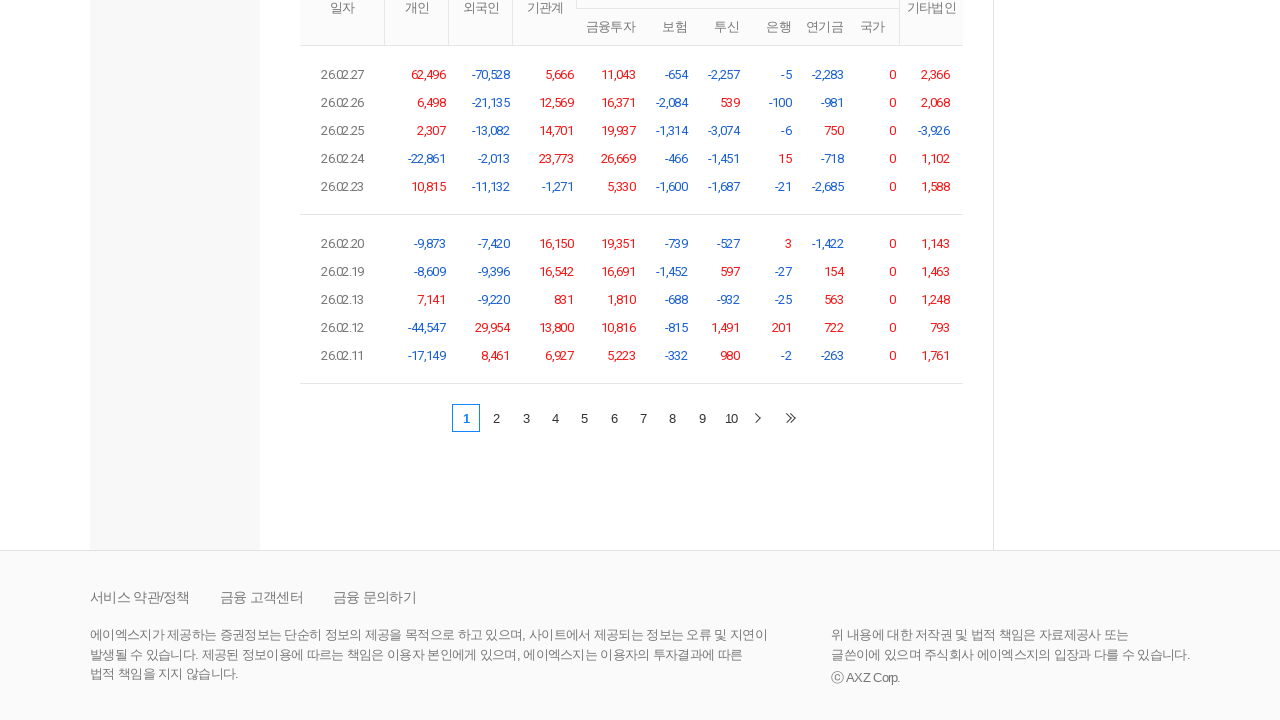

Waited for table to reload with new page data
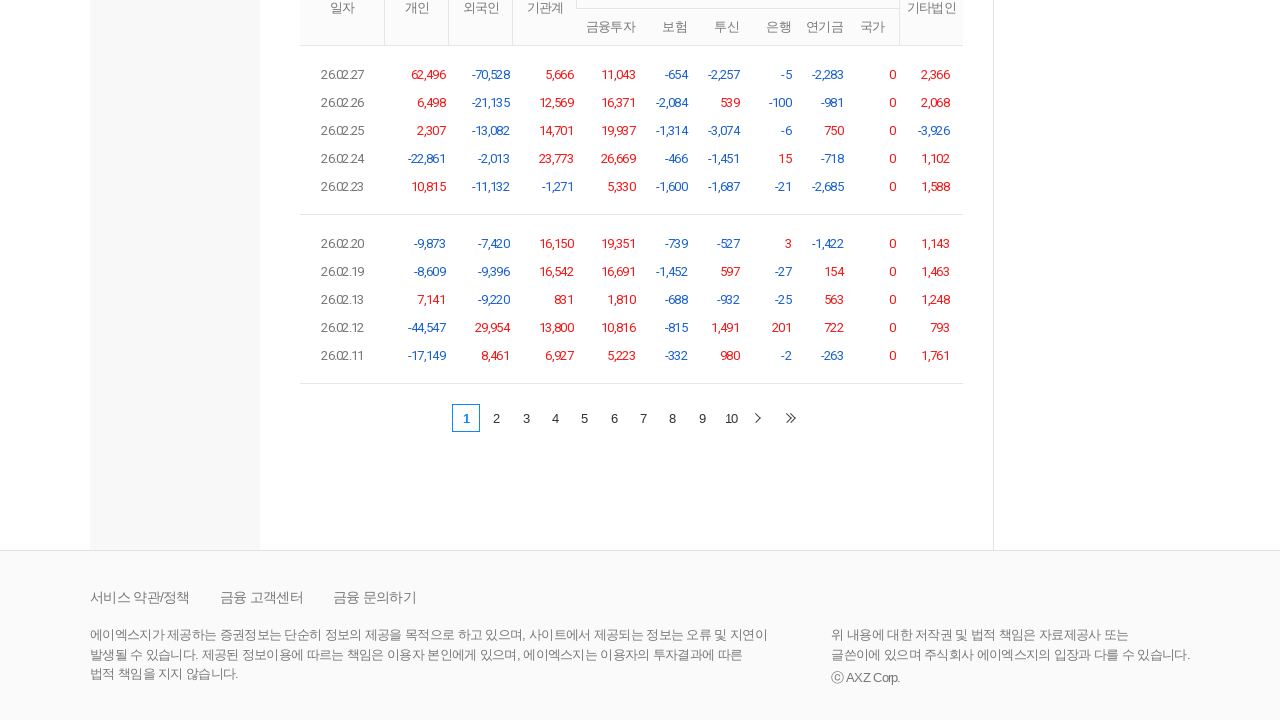

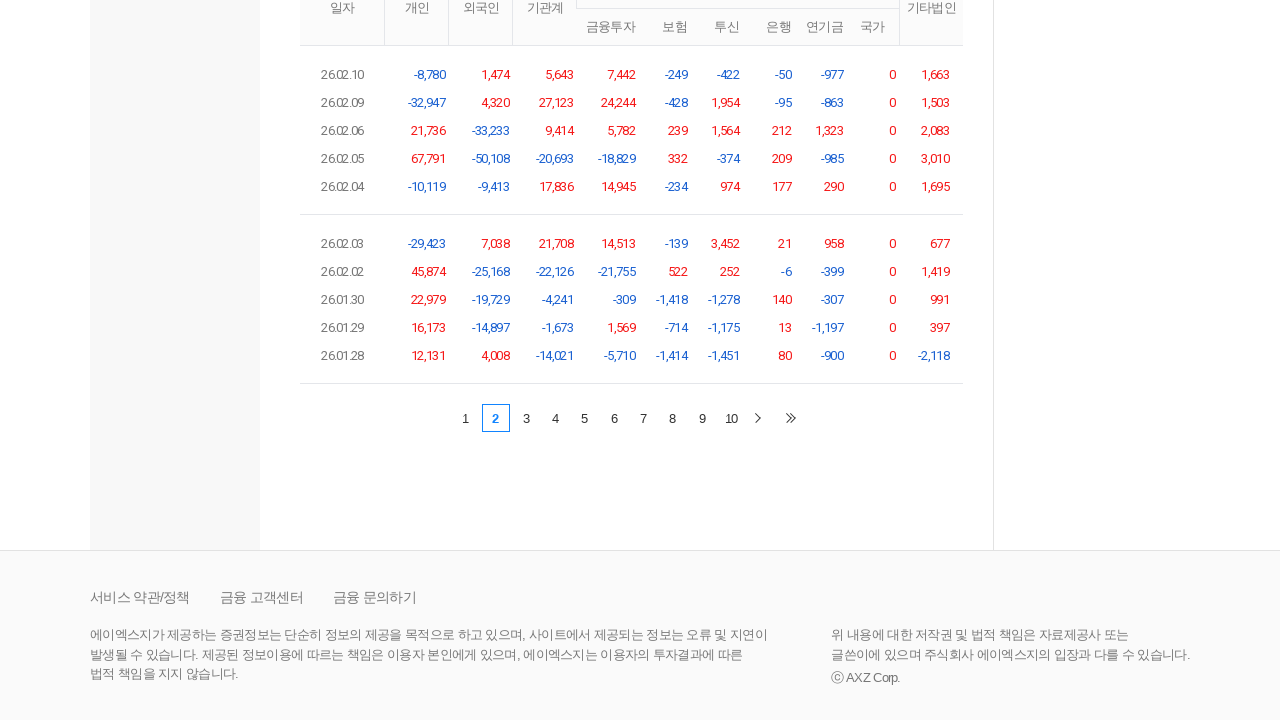